Tests radio button functionality by clicking Yes and Impressive radio buttons and verifying the output

Starting URL: https://demoqa.com/radio-button

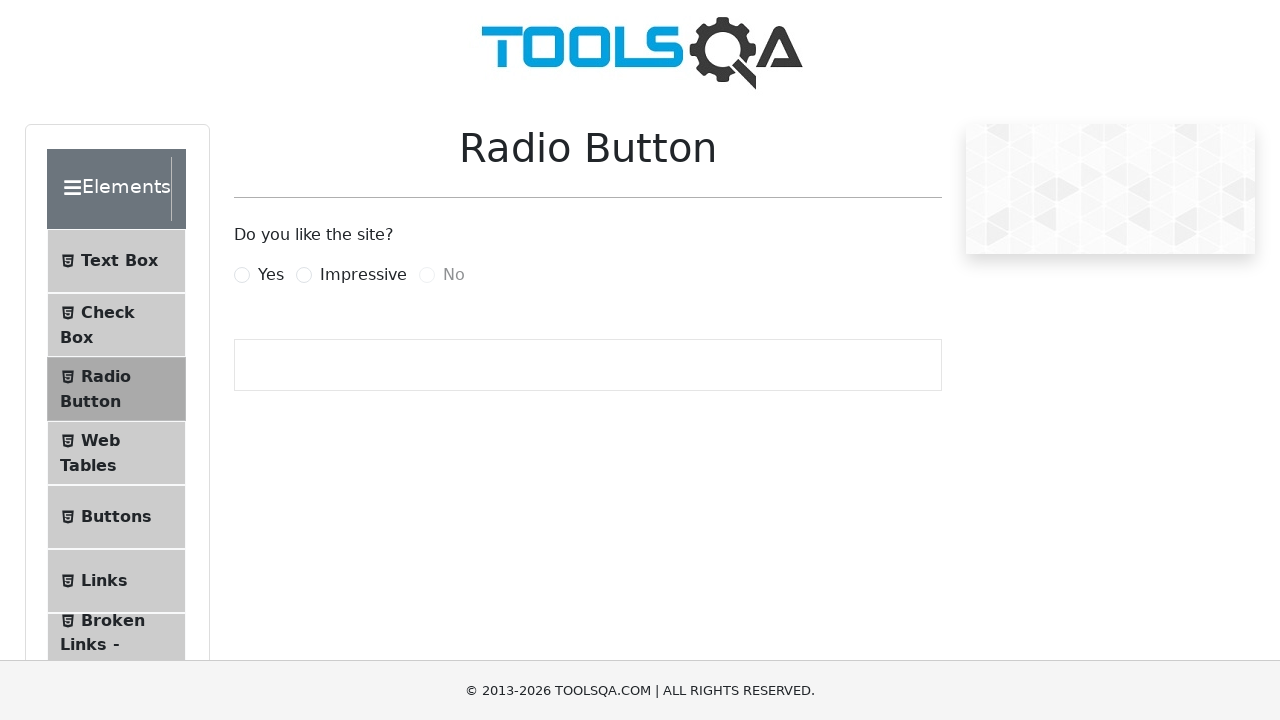

Clicked Yes radio button at (271, 275) on label[for='yesRadio']
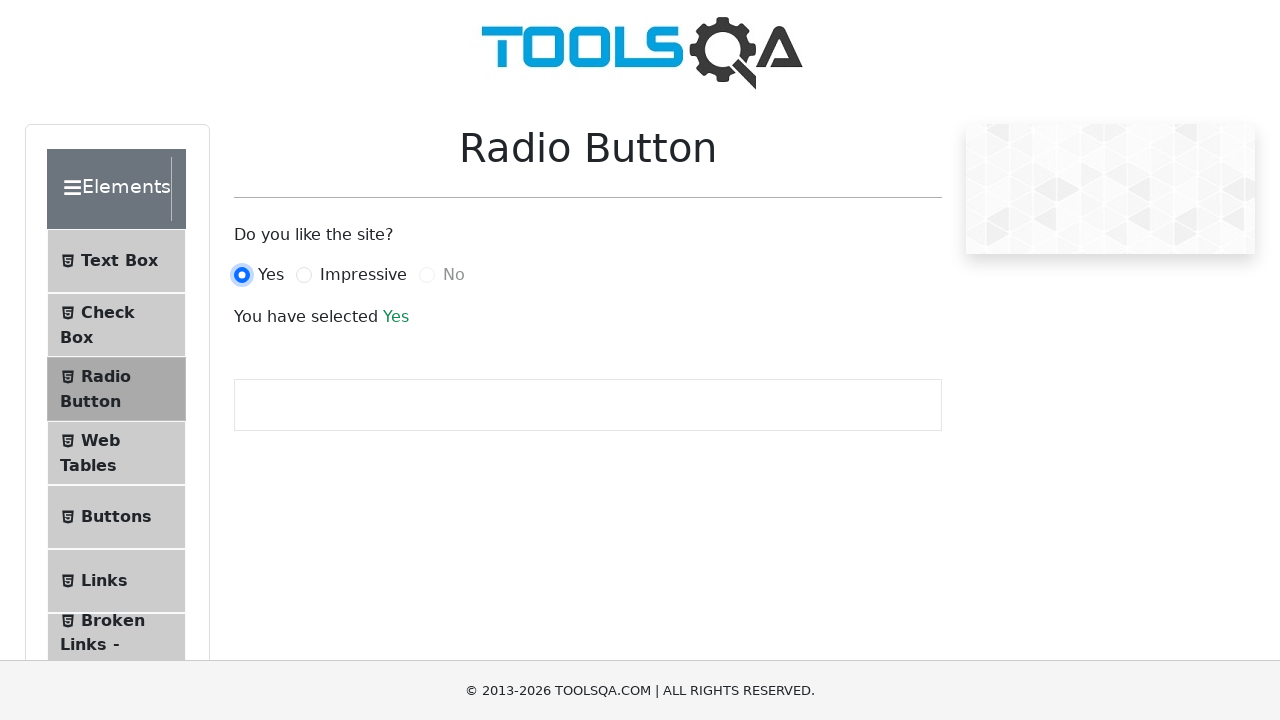

Output result loaded after selecting Yes
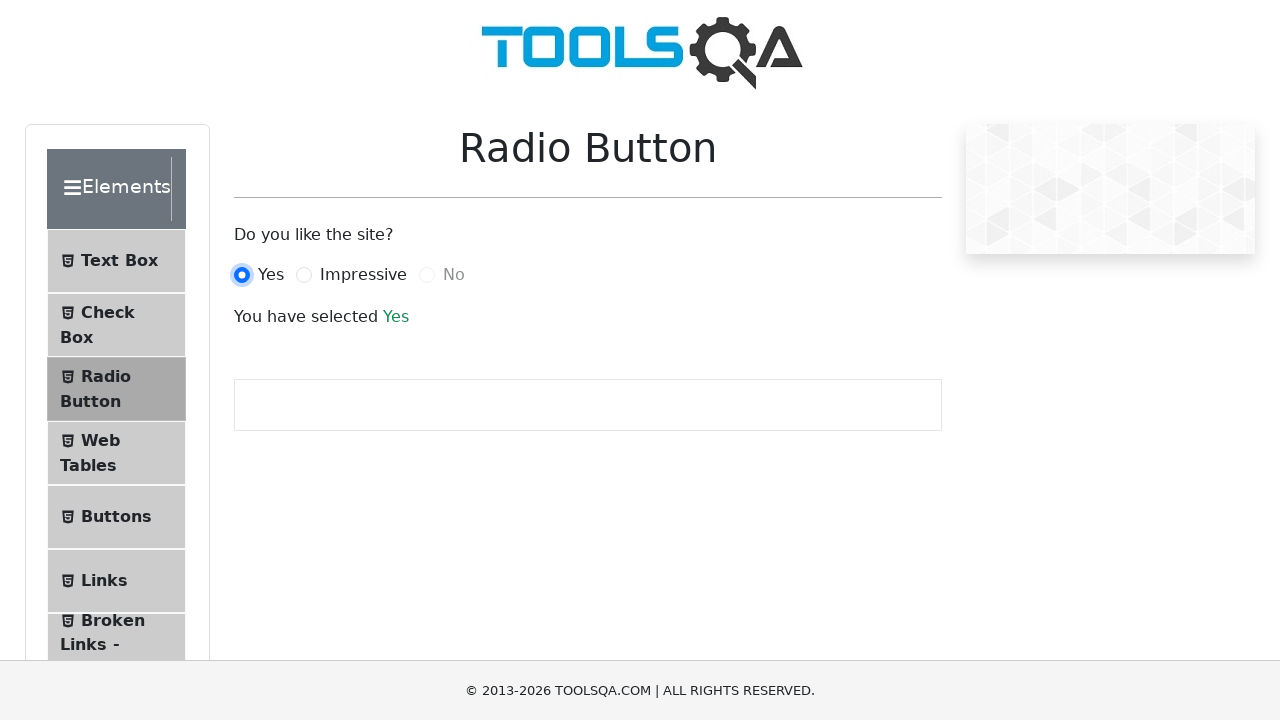

Clicked Impressive radio button at (363, 275) on label[for='impressiveRadio']
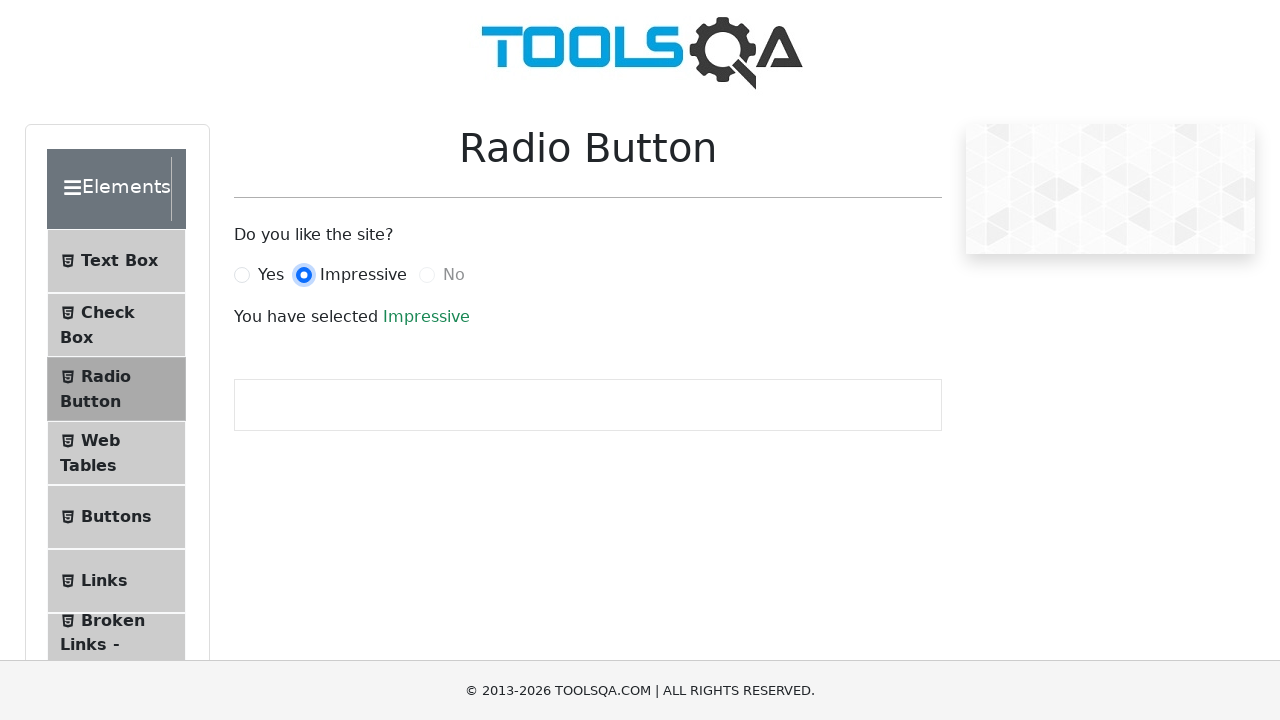

Output result updated after selecting Impressive
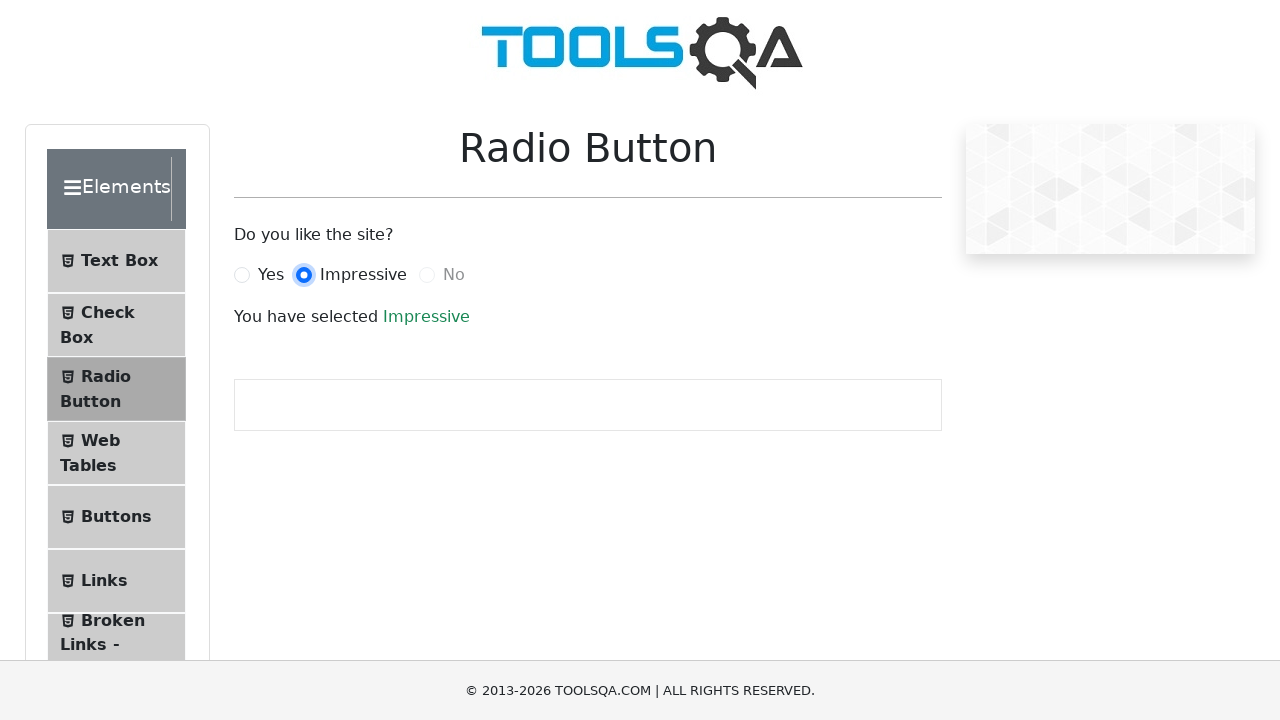

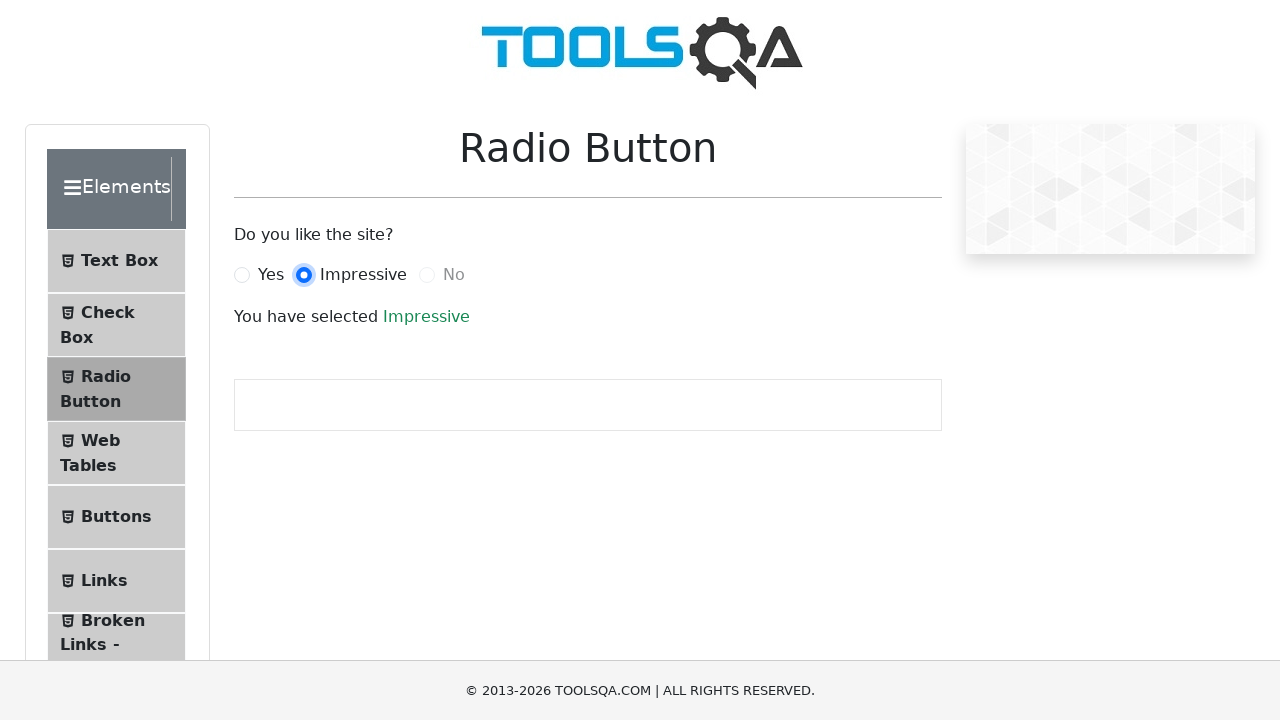